Tests radio button functionality by verifying initial selection states, clicking to select a different radio button, and verifying the selection changed correctly

Starting URL: https://practice.expandtesting.com/radio-buttons

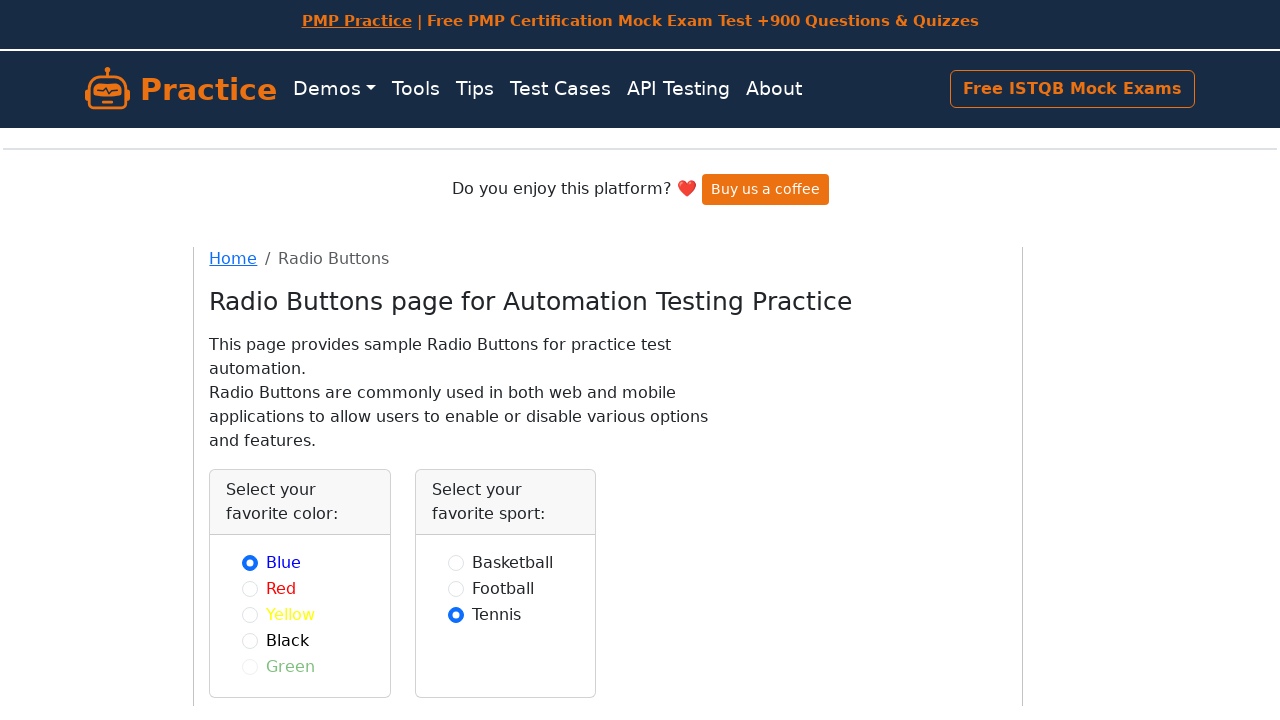

Verified blue radio button is selected initially
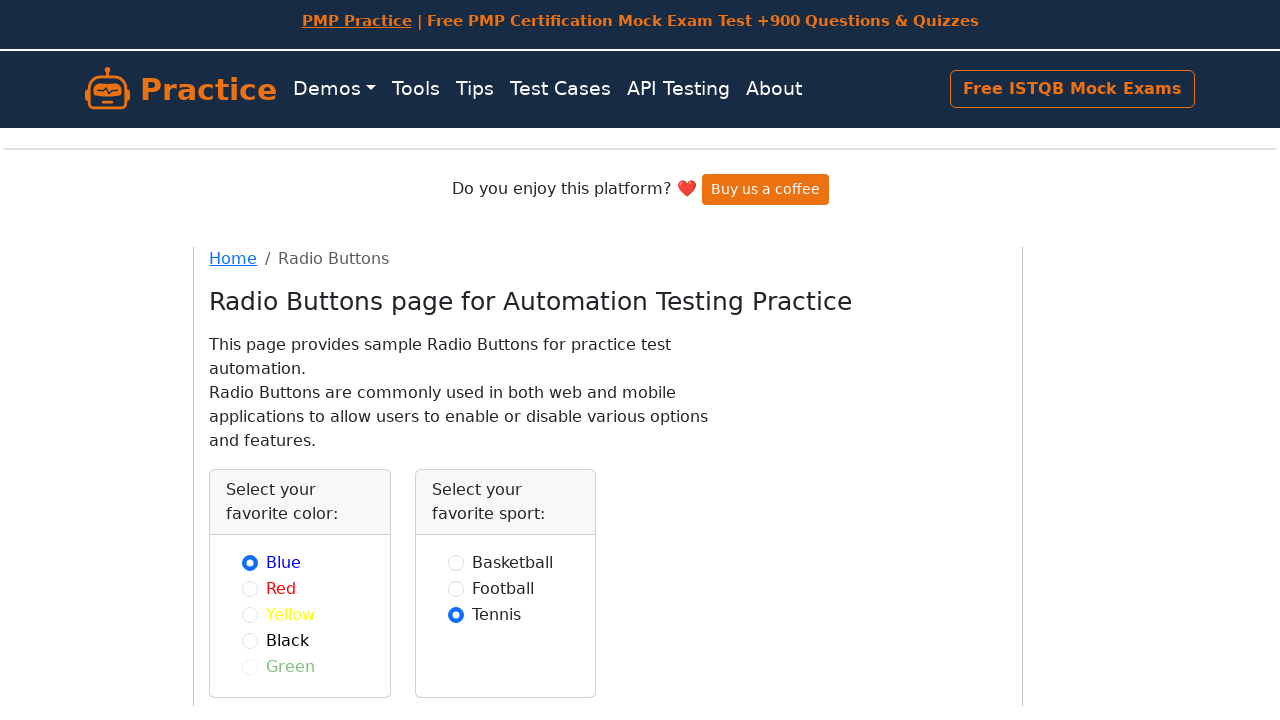

Verified red radio button is NOT selected initially
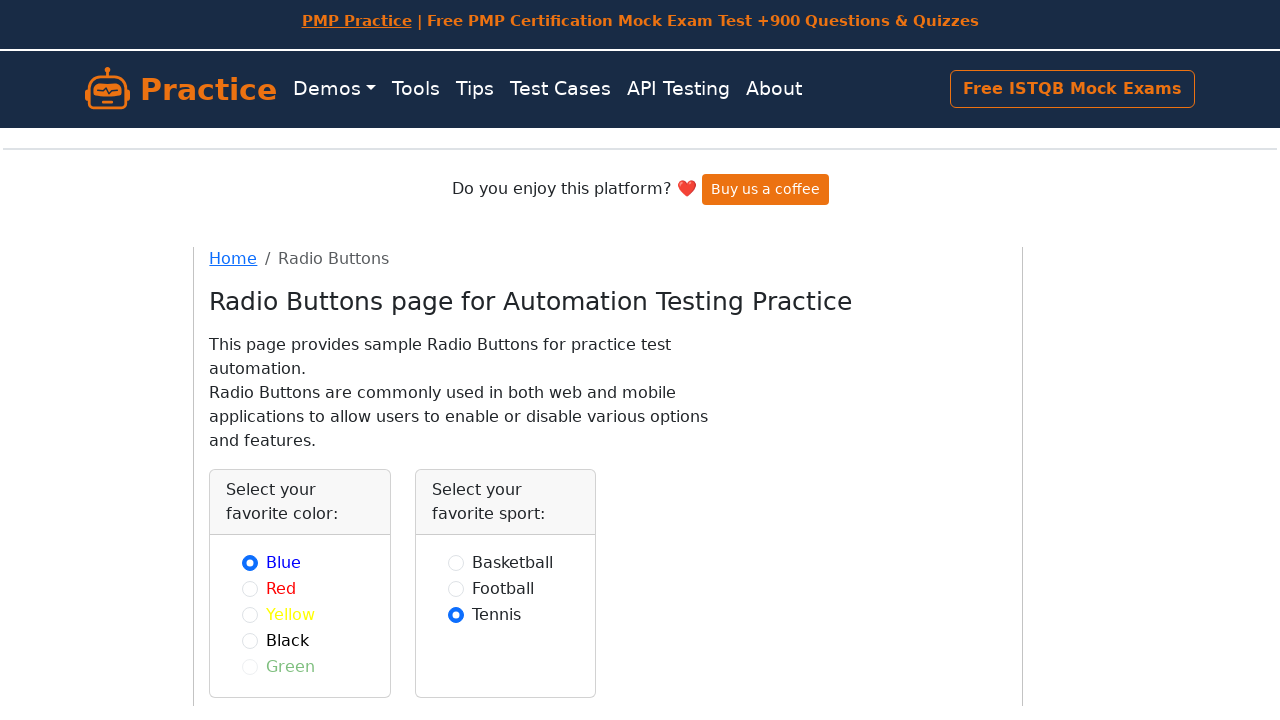

Clicked red radio button to select it at (250, 588) on #red
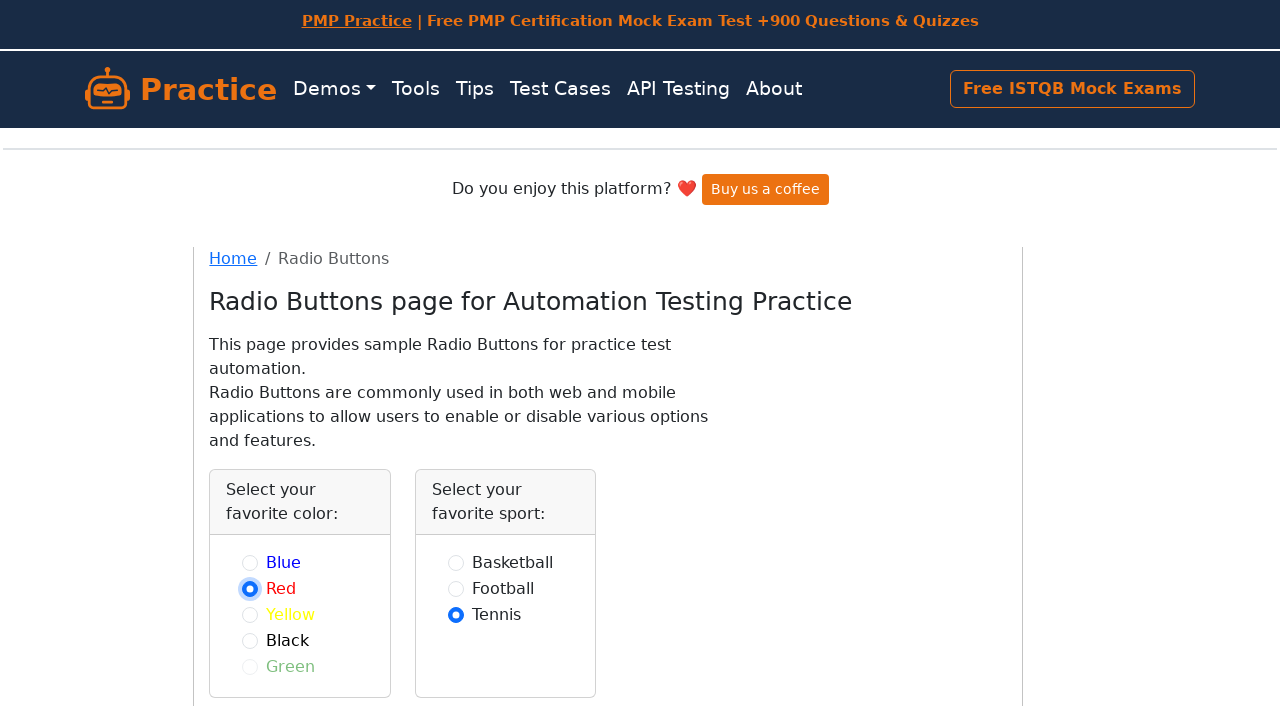

Verified blue radio button is NOT selected after clicking red
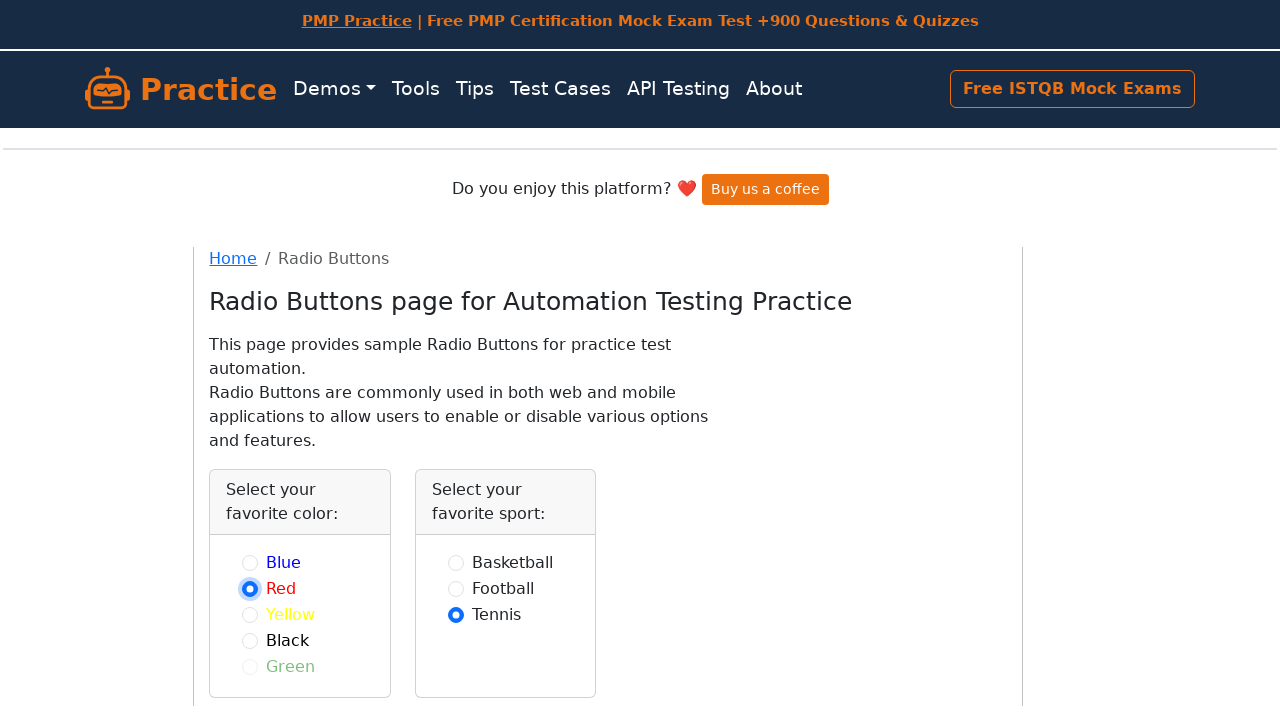

Verified red radio button is selected after clicking
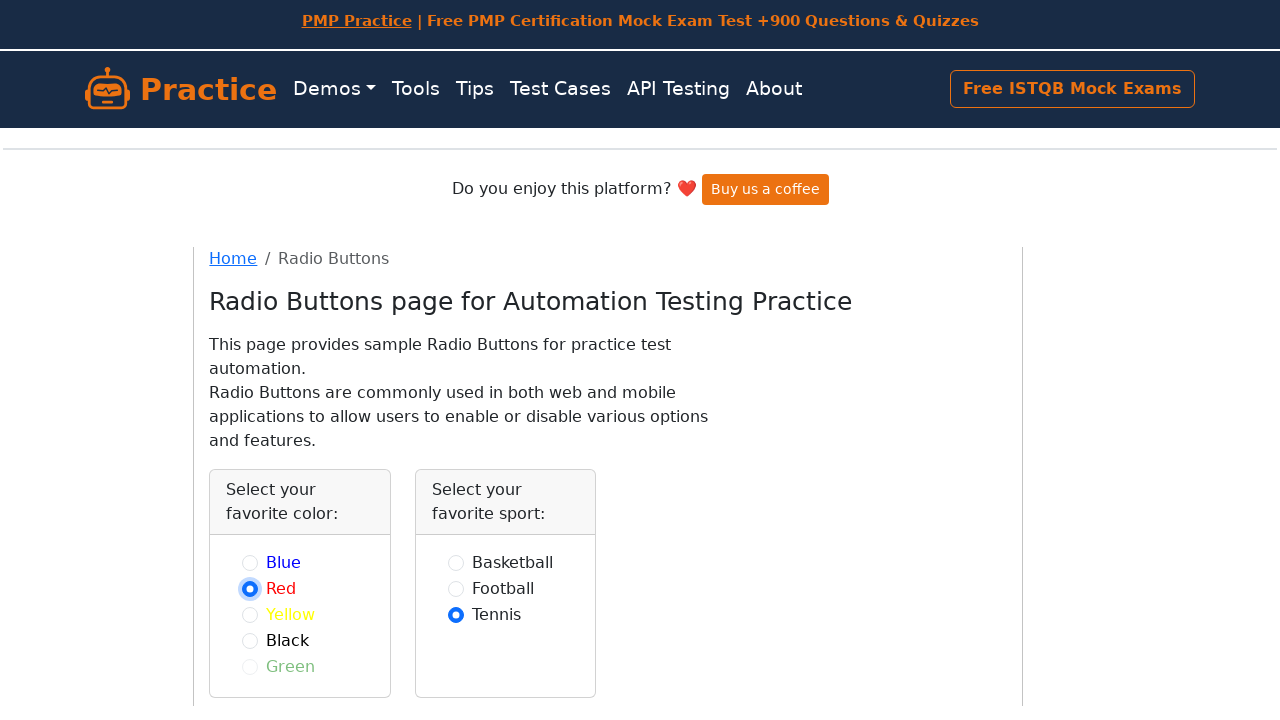

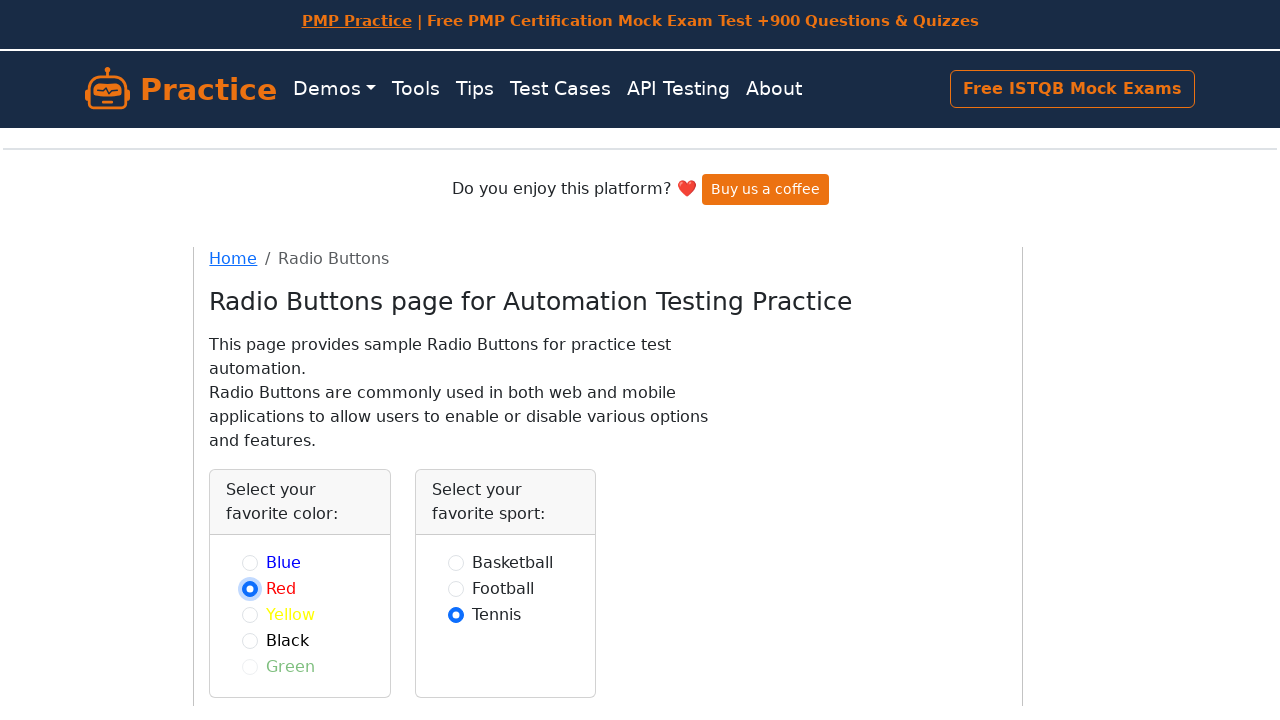